Tests click functionality by navigating to the Click page and clicking a button that may have DOM manipulation challenges

Starting URL: http://uitestingplayground.com/home

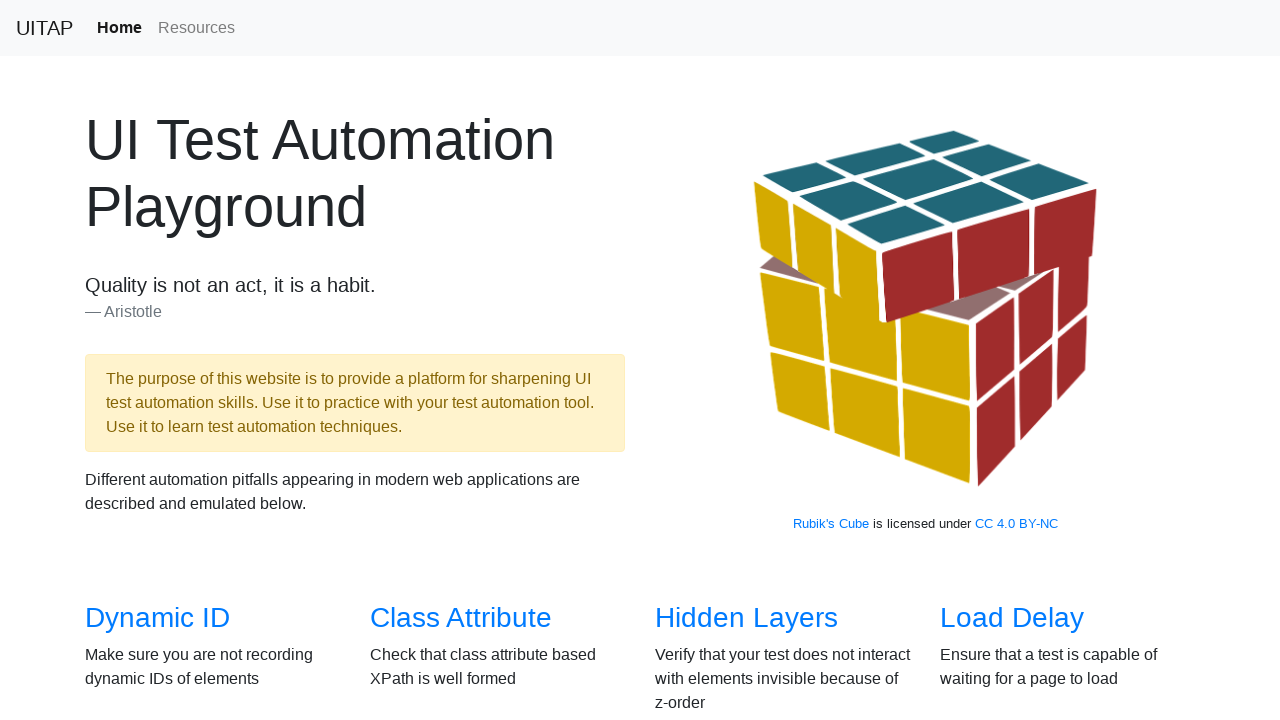

Clicked the 'Click' link to navigate to the click test page at (685, 360) on text=Click
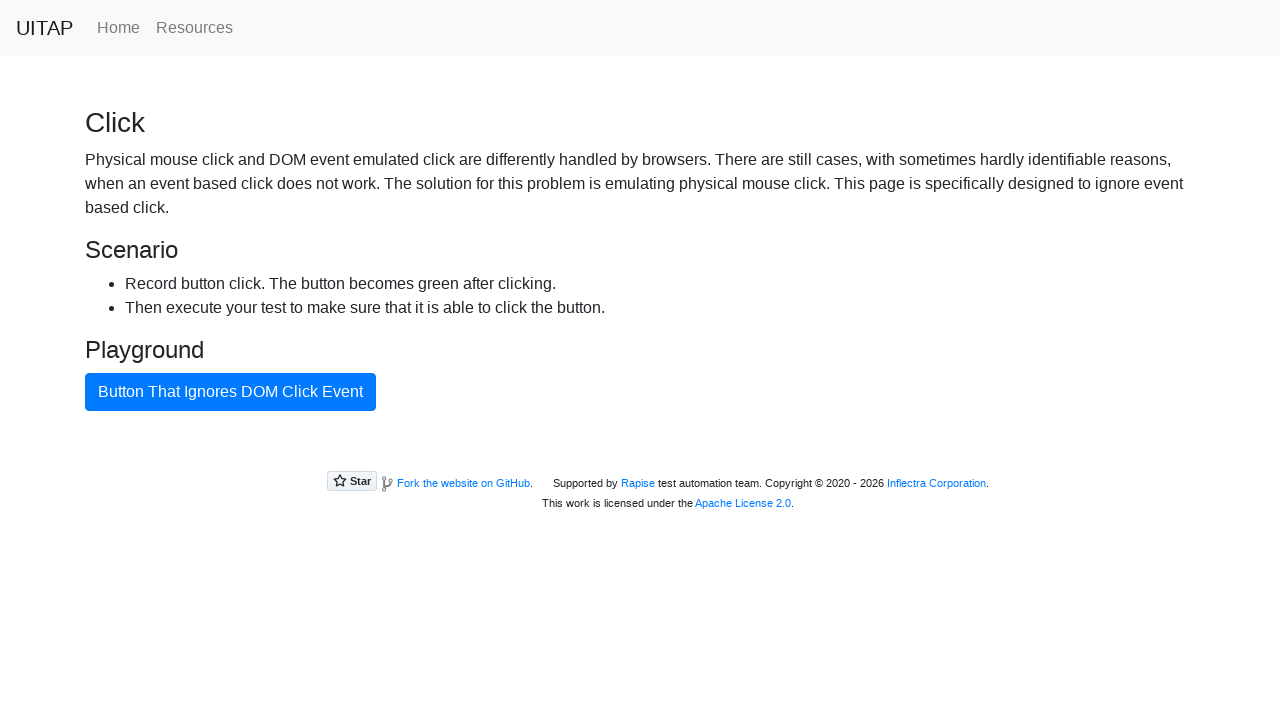

Bad button selector loaded on the page
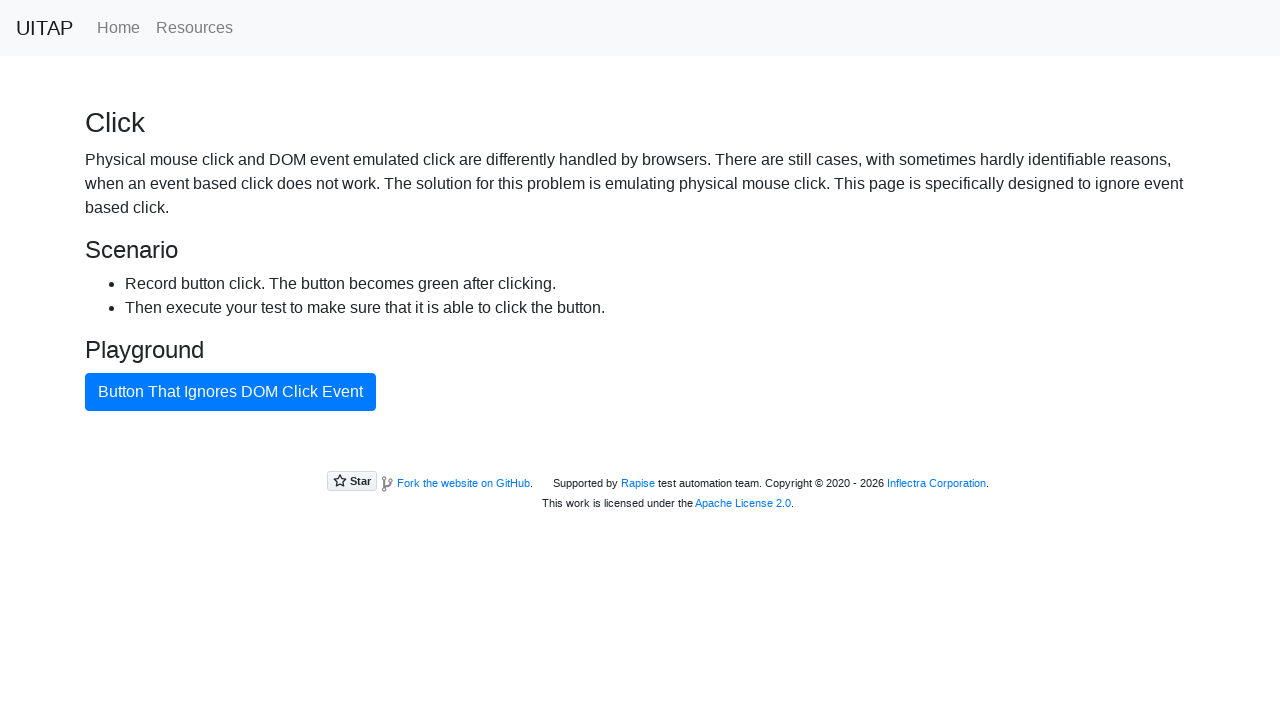

Clicked the bad button that may have DOM manipulation challenges at (230, 392) on #badButton
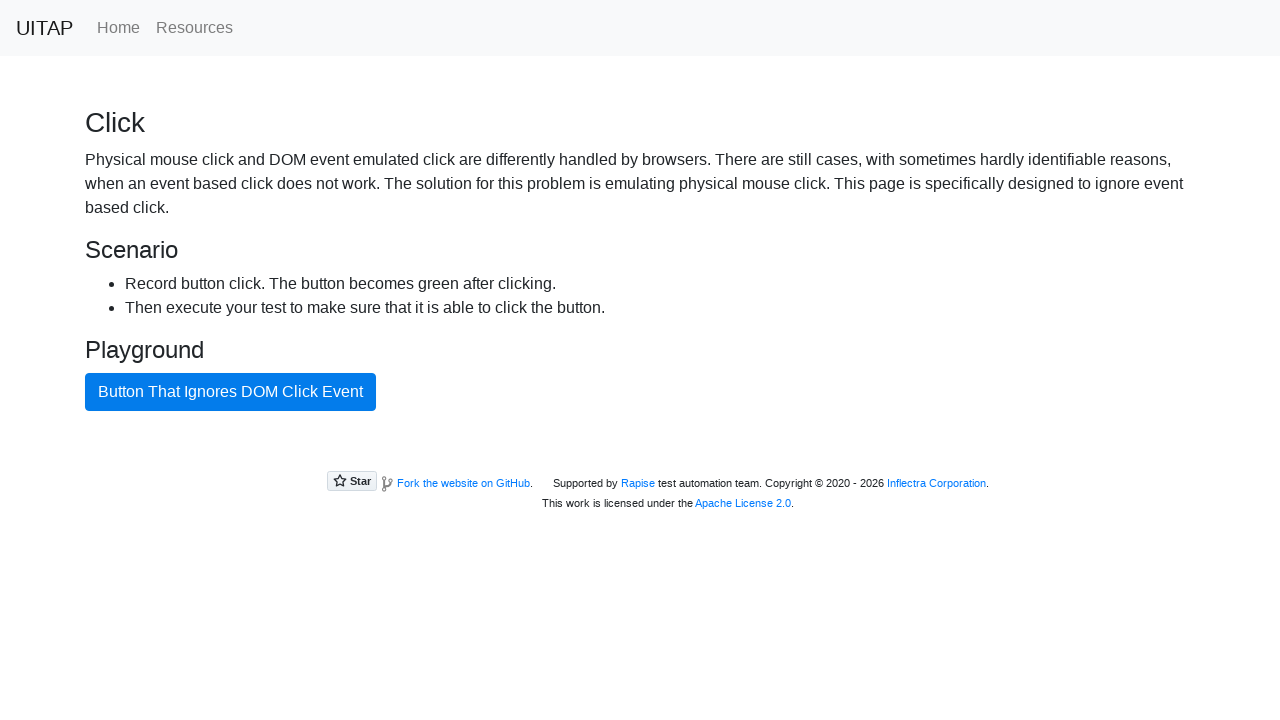

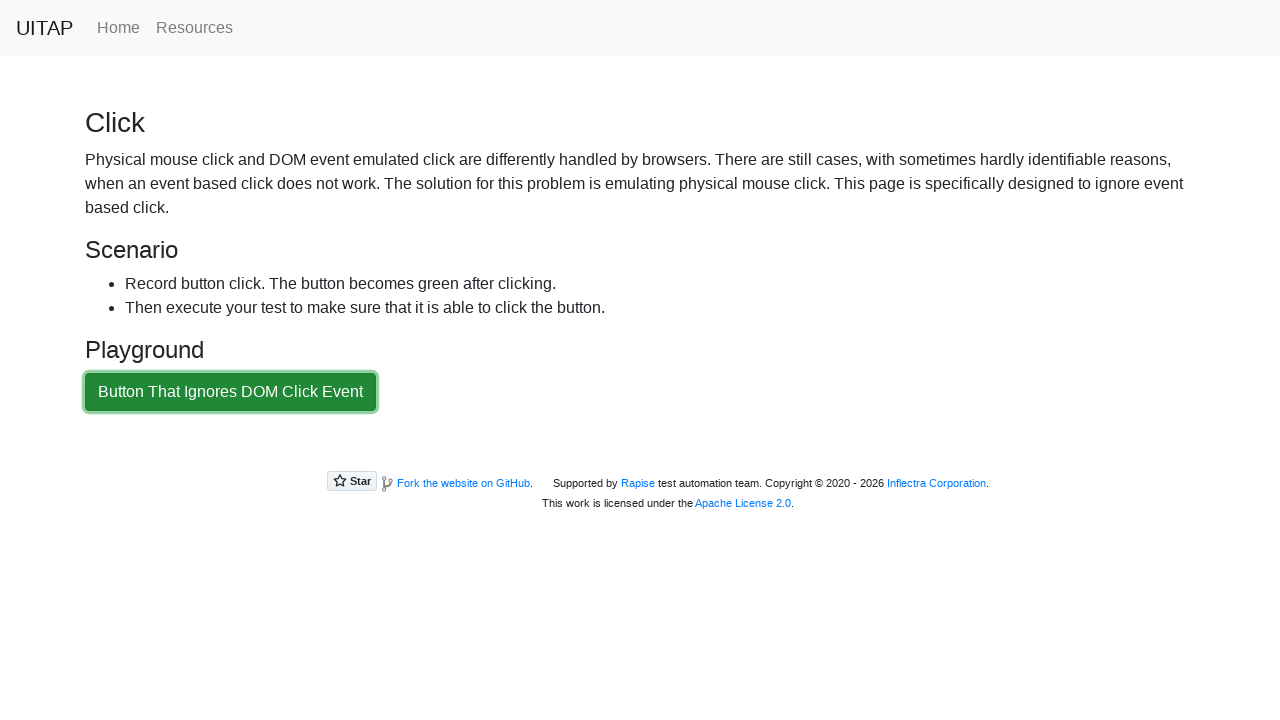